Tests drag-and-drop functionality on the jQuery UI droppable demo page by dragging an element onto a drop target and verifying the drop was successful.

Starting URL: https://jqueryui.com/droppable/

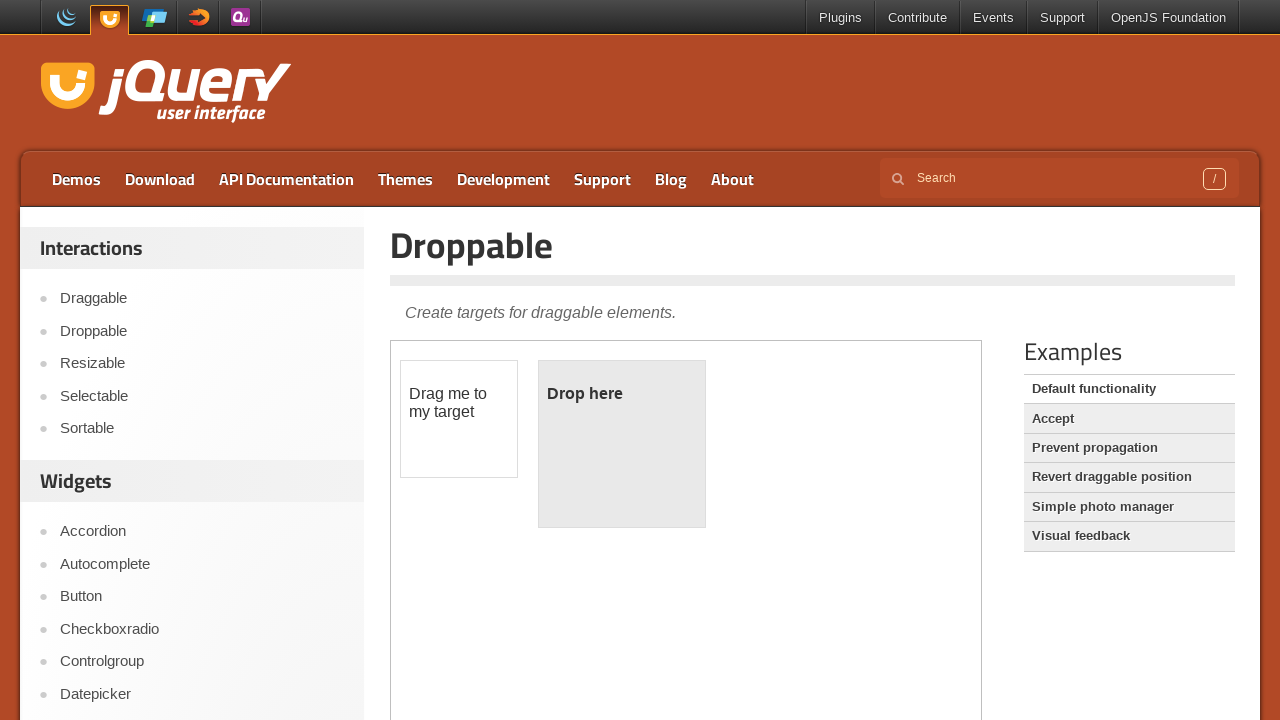

Located the demo iframe
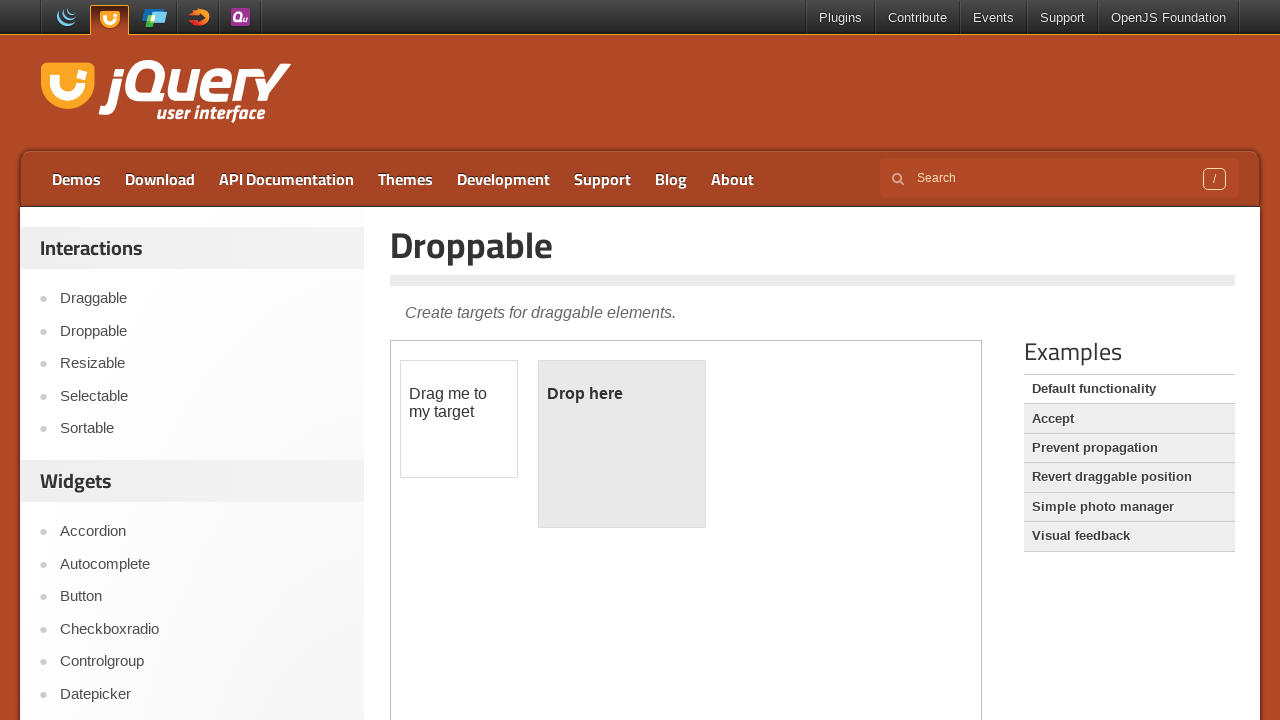

Located the draggable element
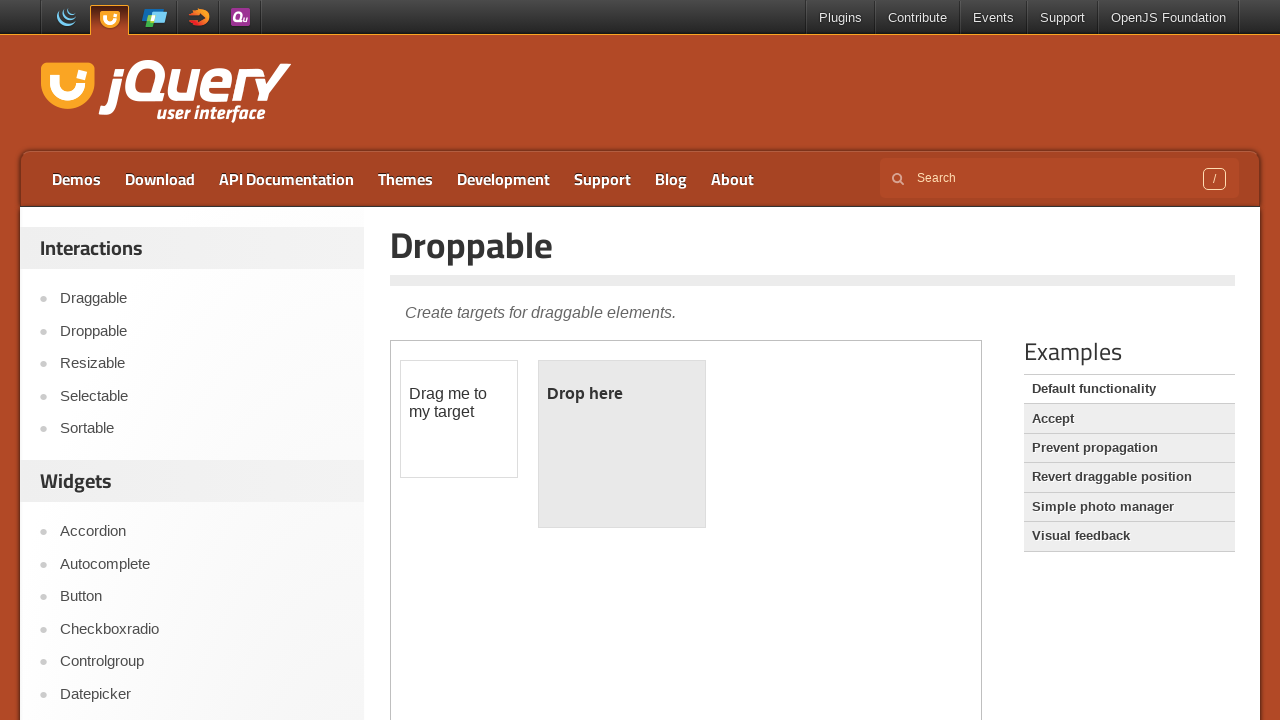

Located the droppable target element
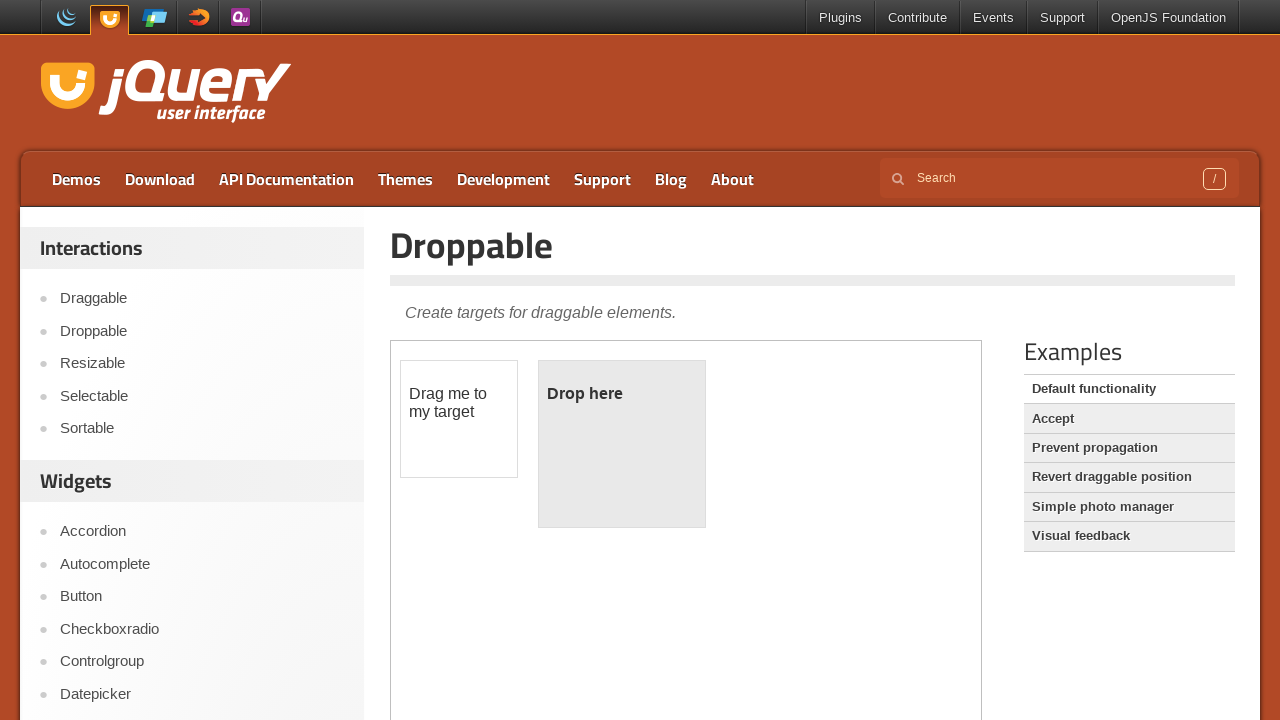

Dragged element onto drop target at (622, 444)
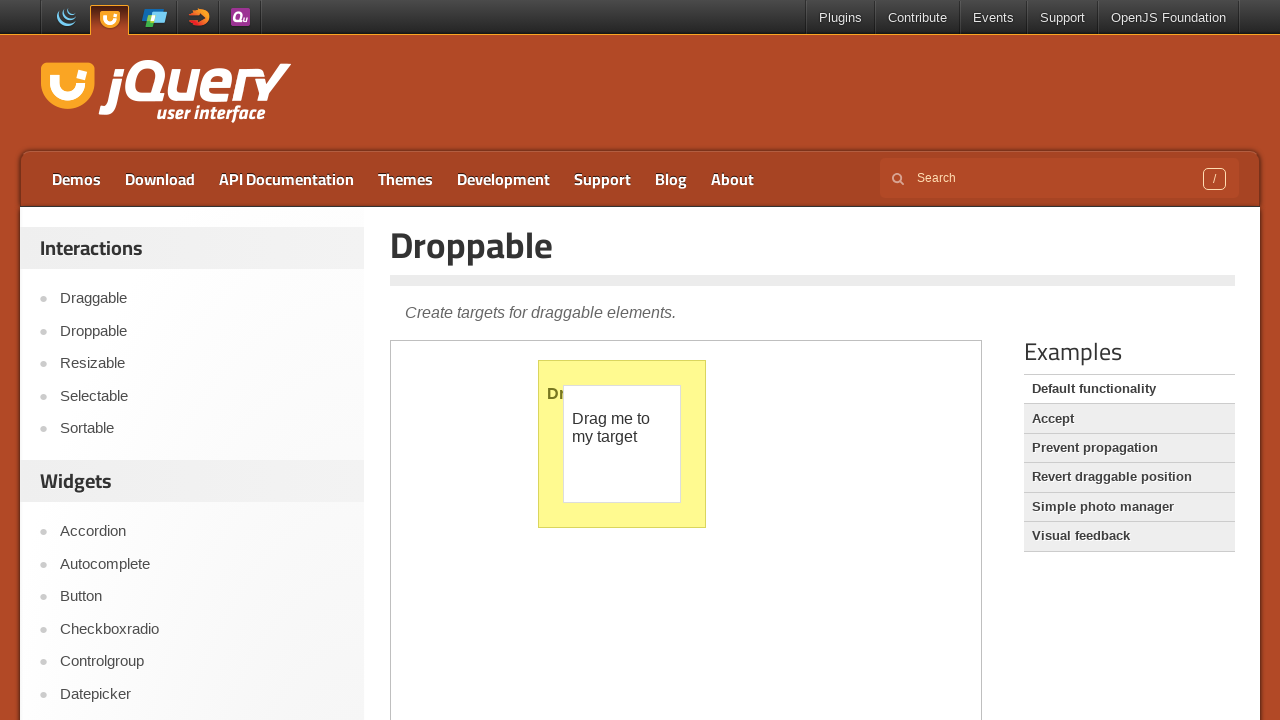

Retrieved text content from drop target
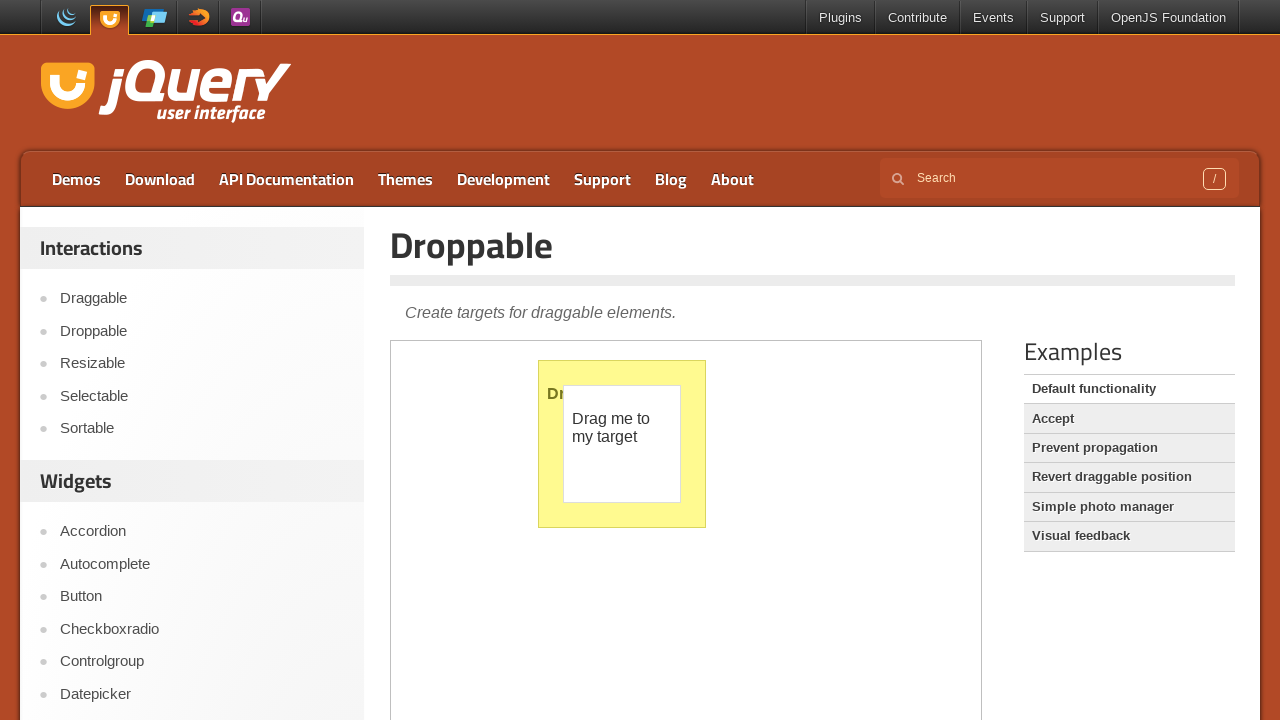

Verified drop was successful - target text changed to 'Dropped!'
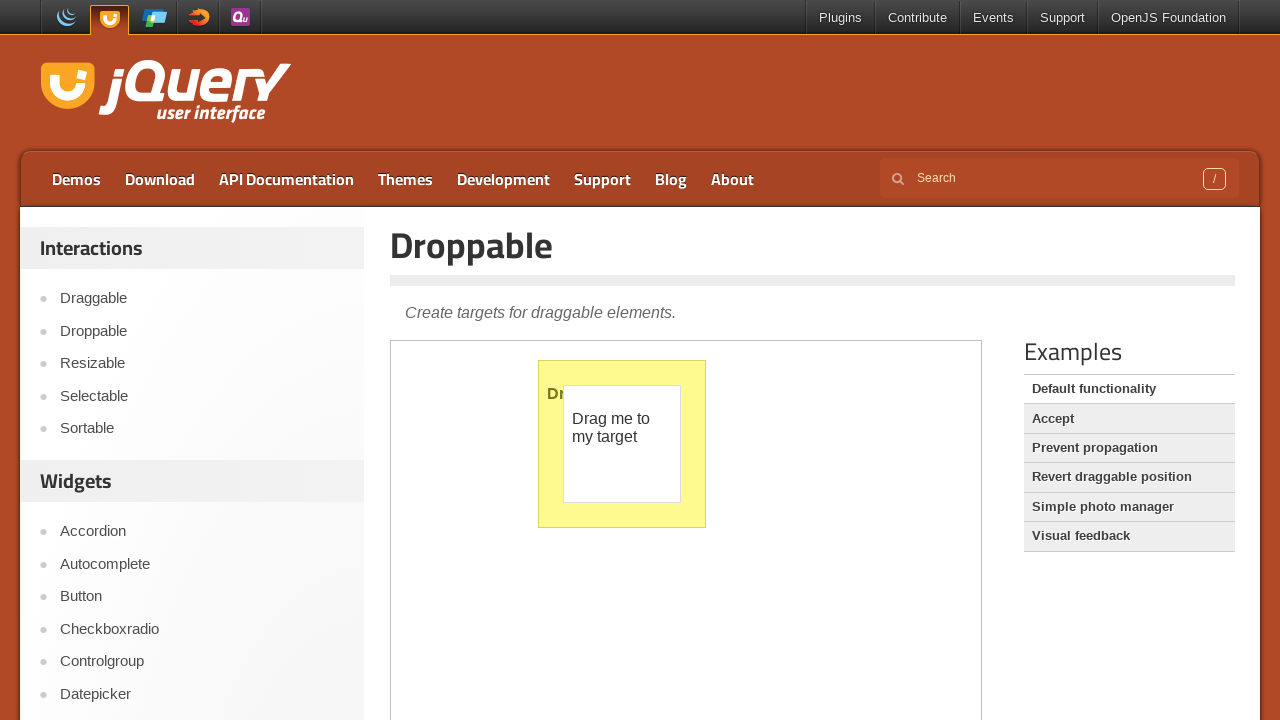

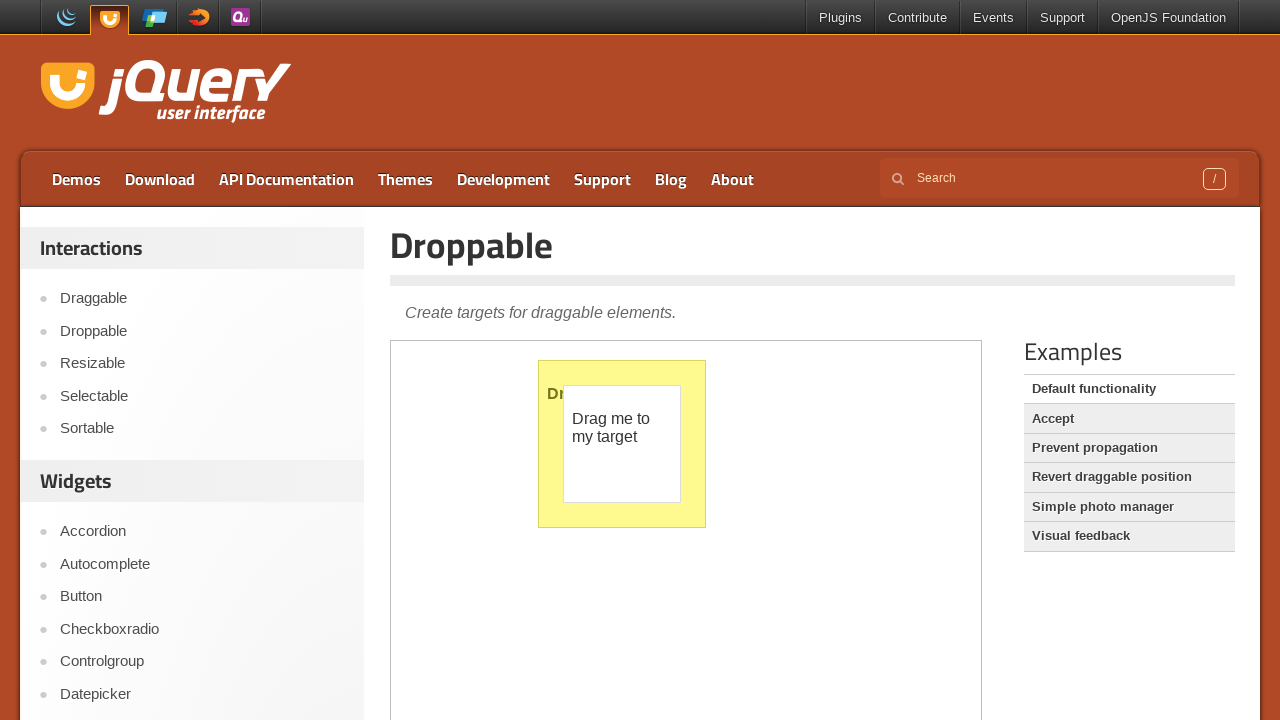